Verifies that the page title is "Your Store" on the OpenCart homepage

Starting URL: https://naveenautomationlabs.com/opencart/

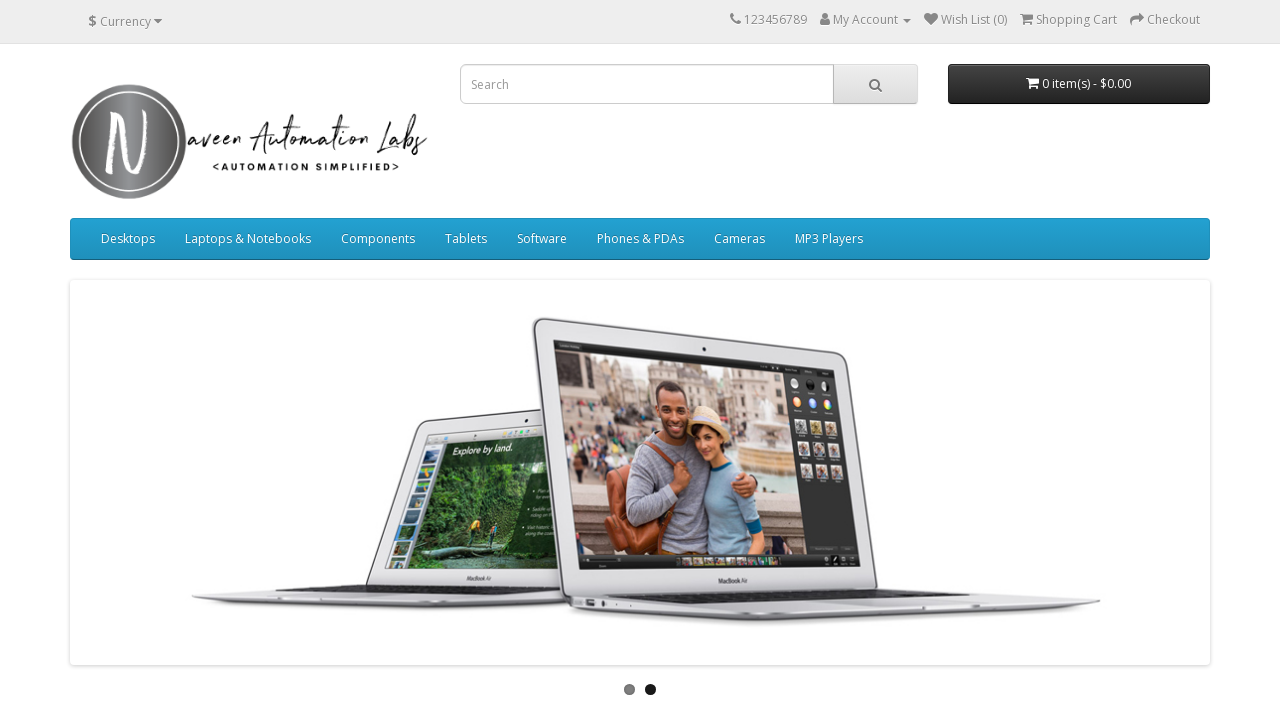

Retrieved page title from OpenCart homepage
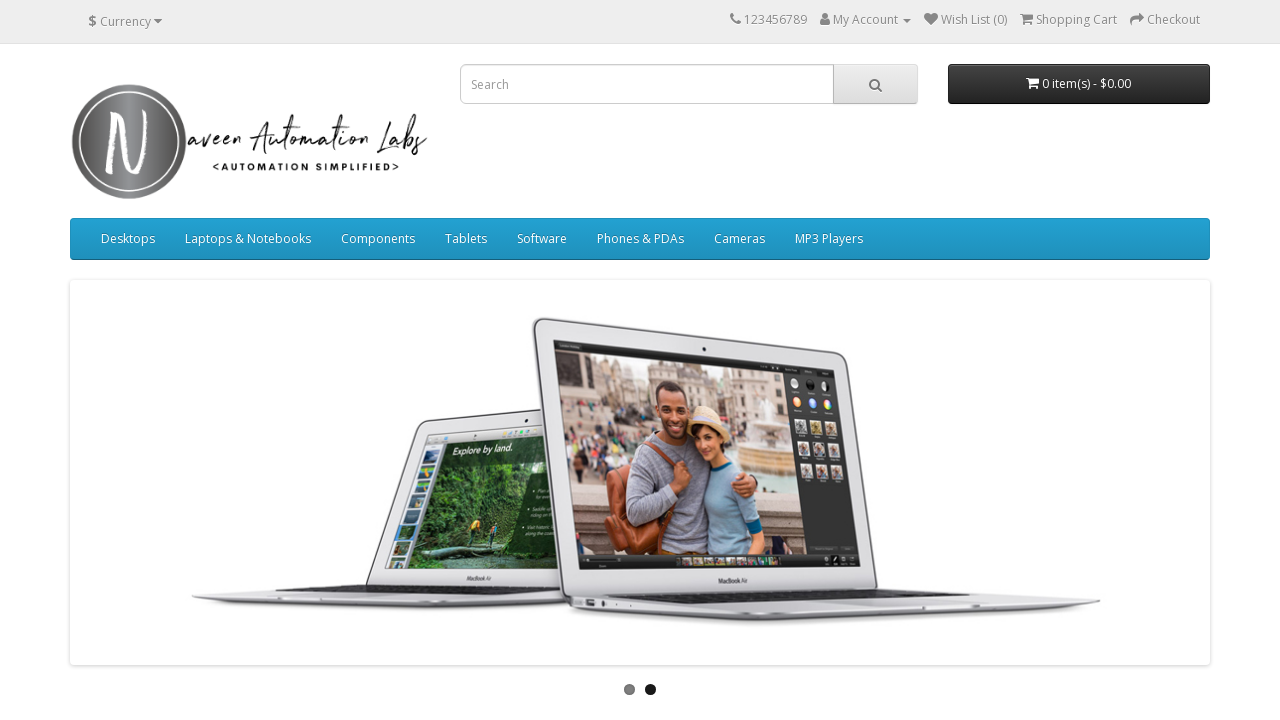

Verified page title is 'Your Store'
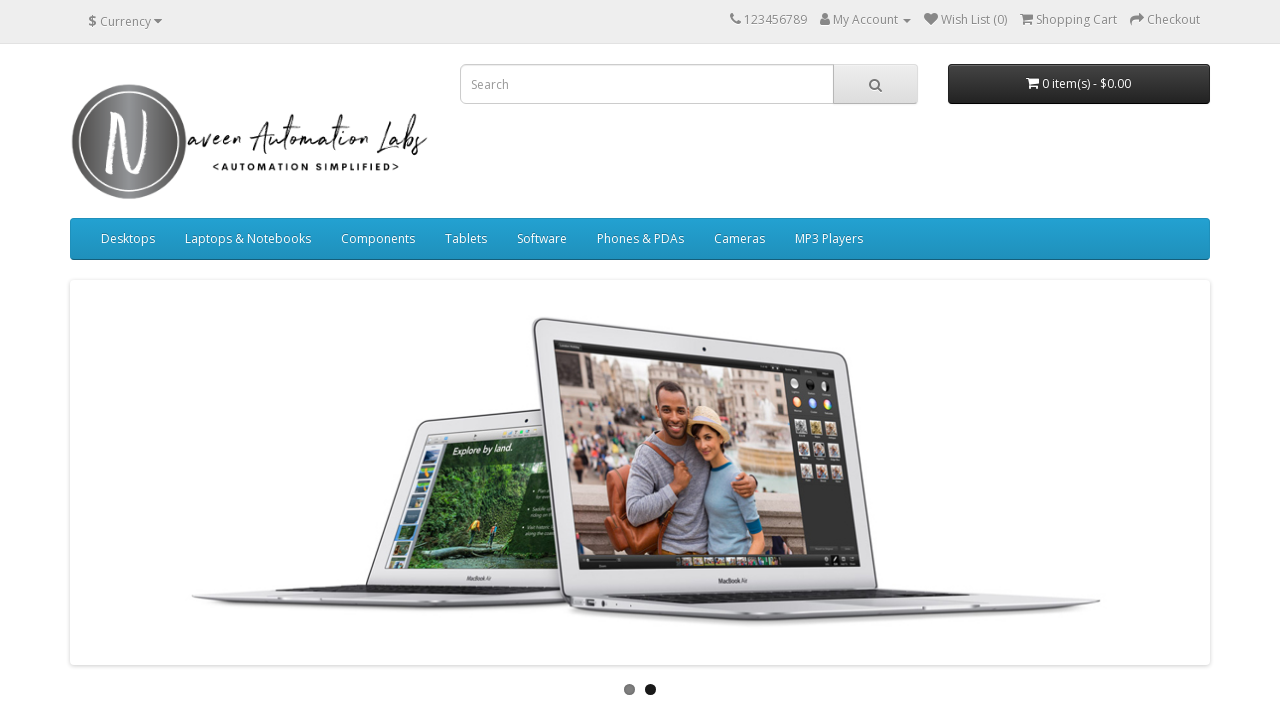

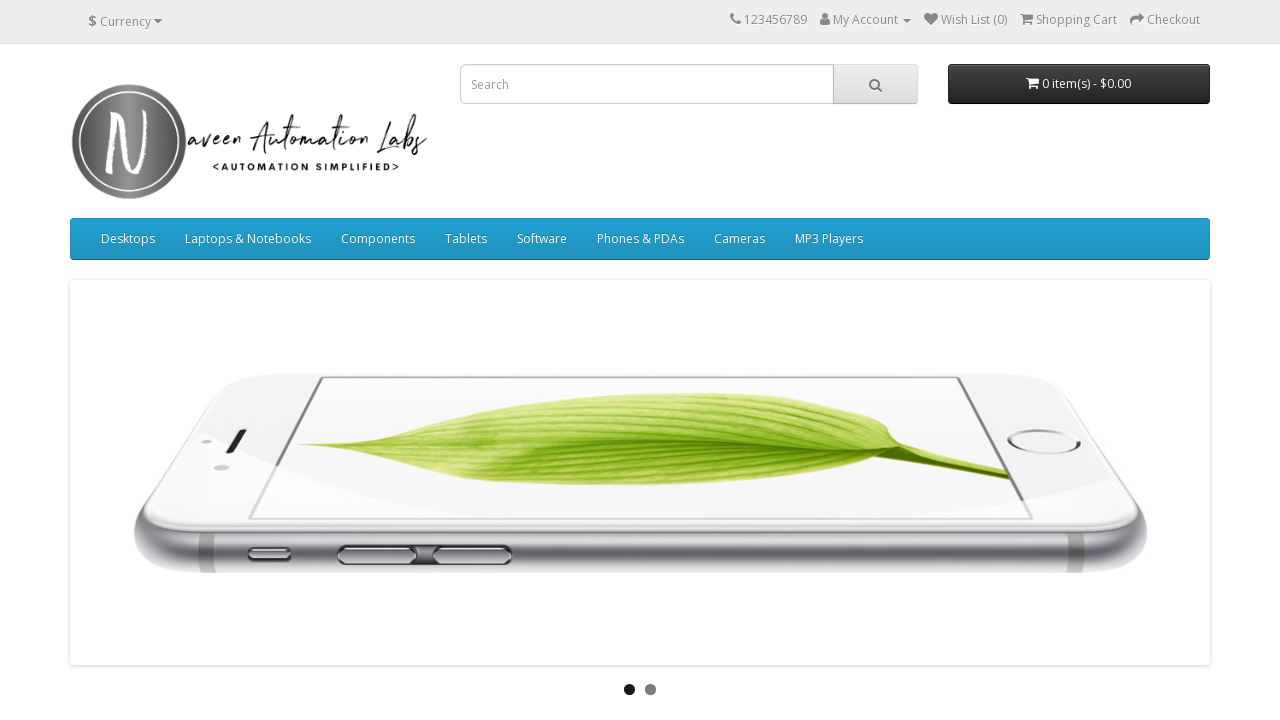